Tests text input functionality by finding a textarea, entering a response ("get()"), and clicking a submit button to verify the answer.

Starting URL: https://suninjuly.github.io/text_input_task.html

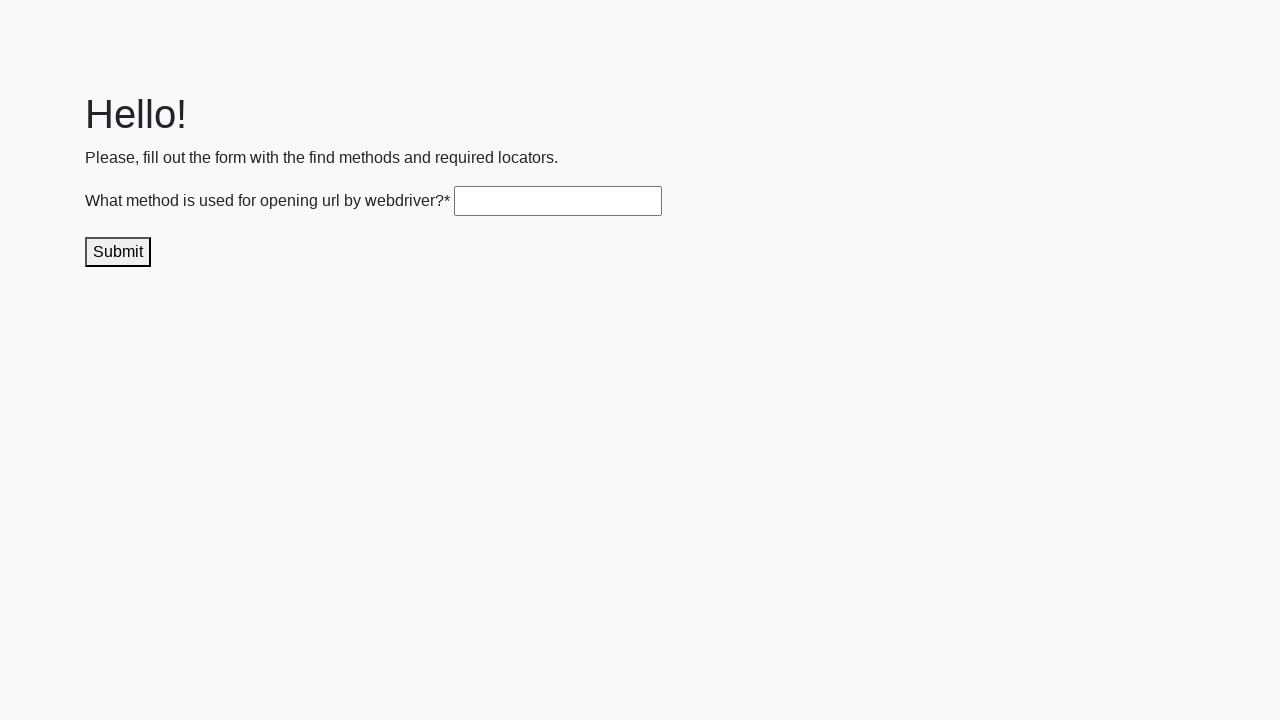

Entered 'get()' into the textarea field on .textarea
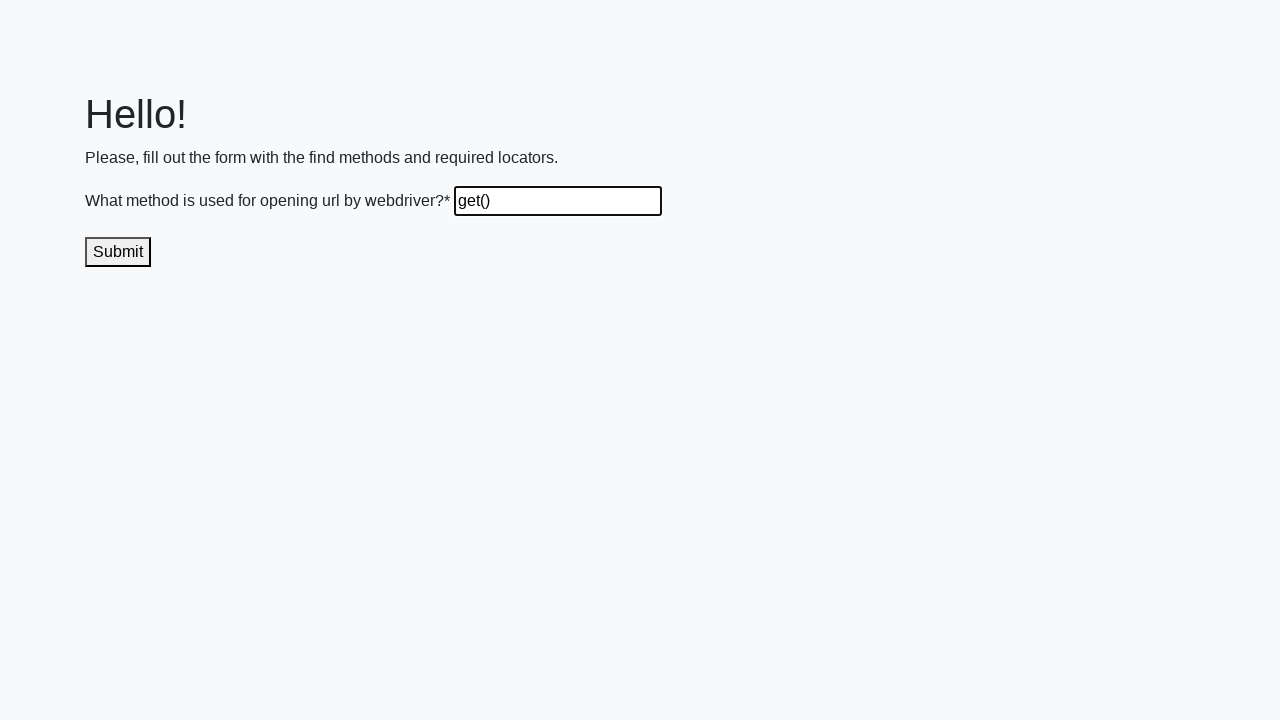

Clicked the submit button to verify the answer at (118, 252) on .submit-submission
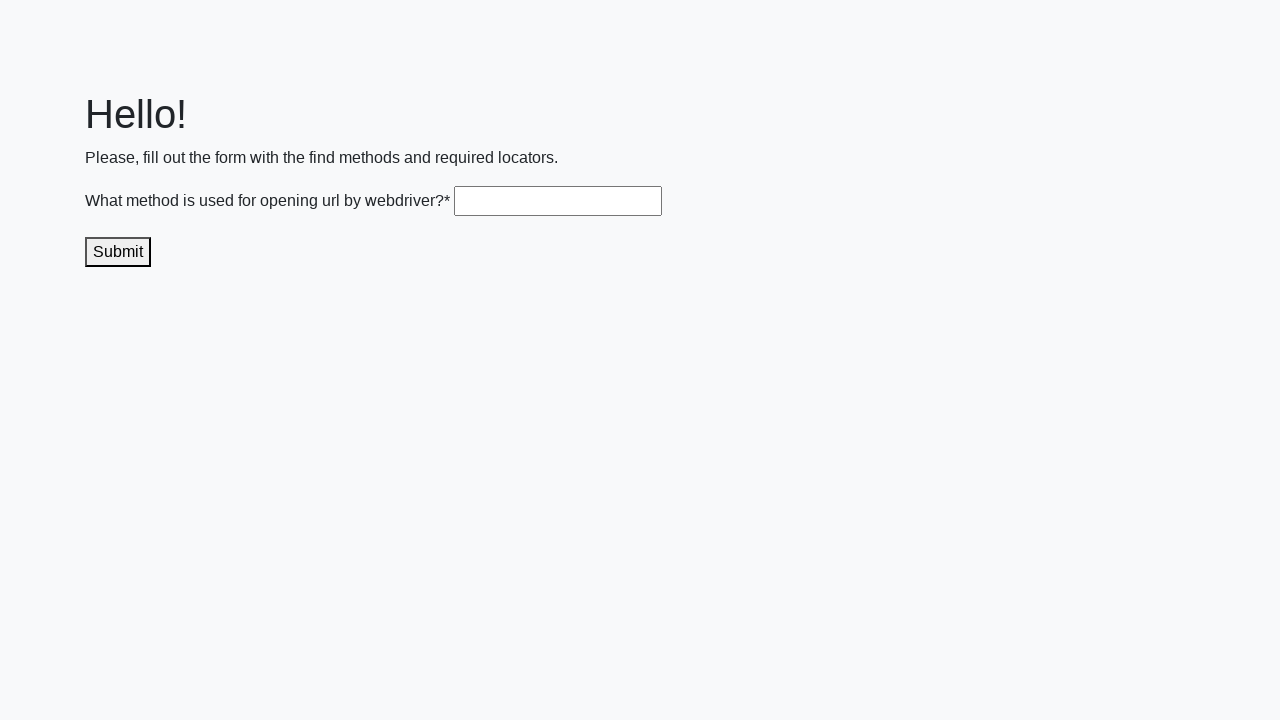

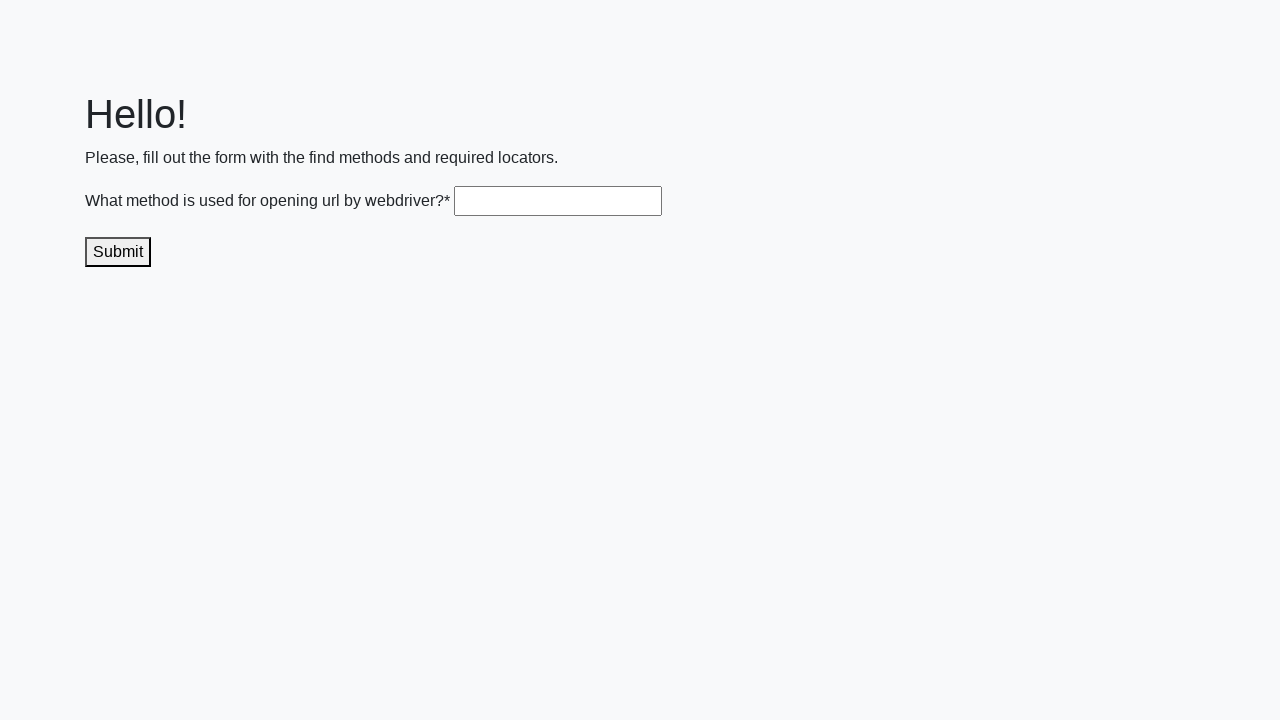